Tests a JavaScript clock display by switching to an iframe and waiting for a specific time to appear

Starting URL: https://www.w3schools.com/js/tryit.asp?filename=tryjs_timing_clock

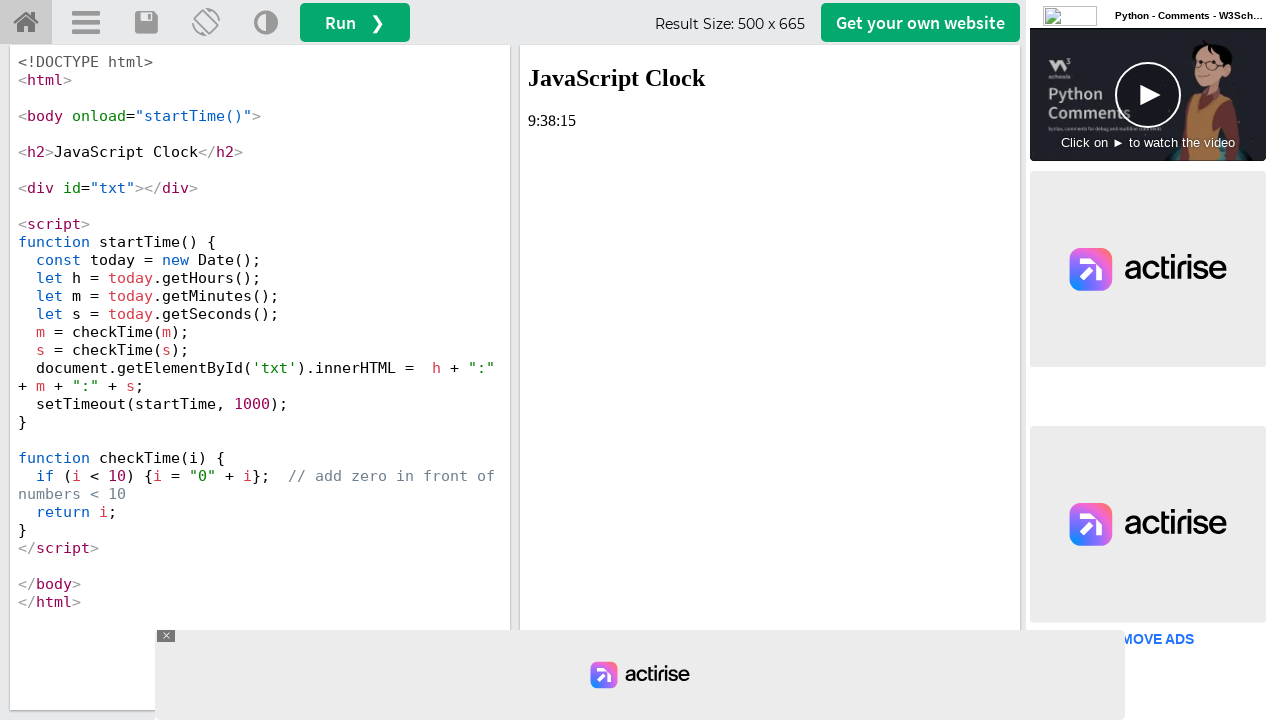

Located iframe with id 'iframeResult' containing the clock
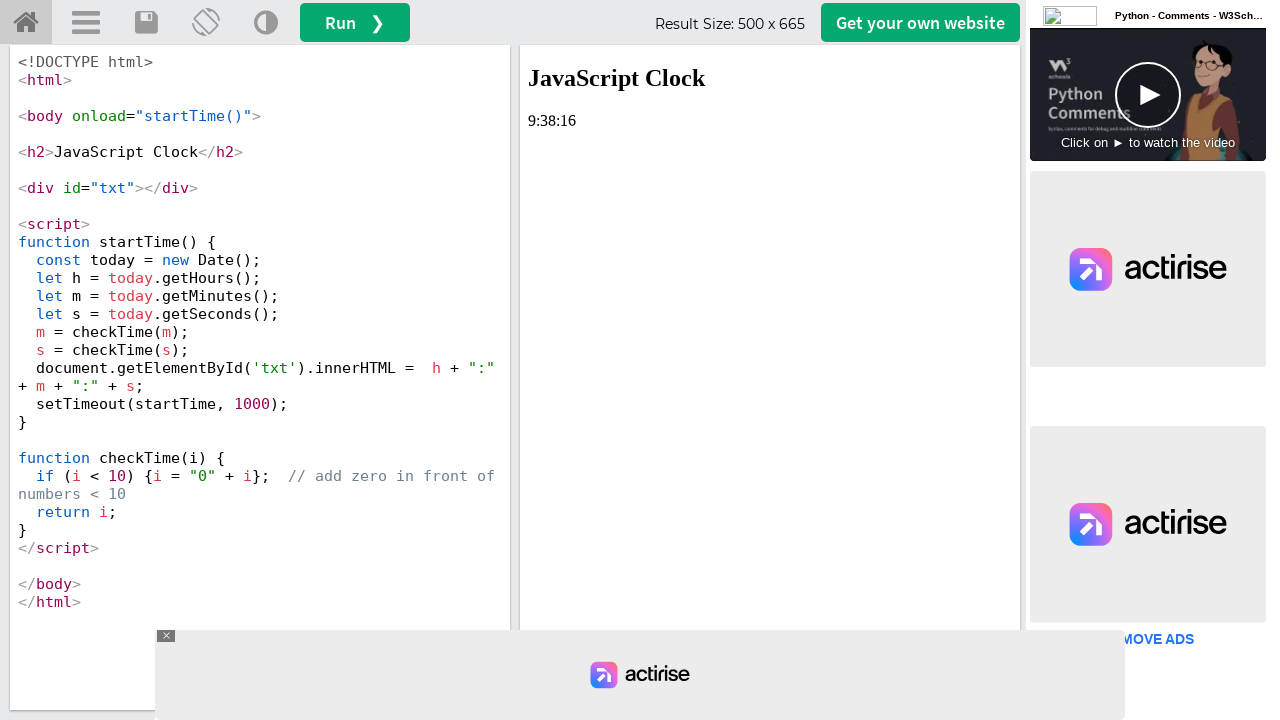

Waited for clock element (#txt) to become visible in iframe
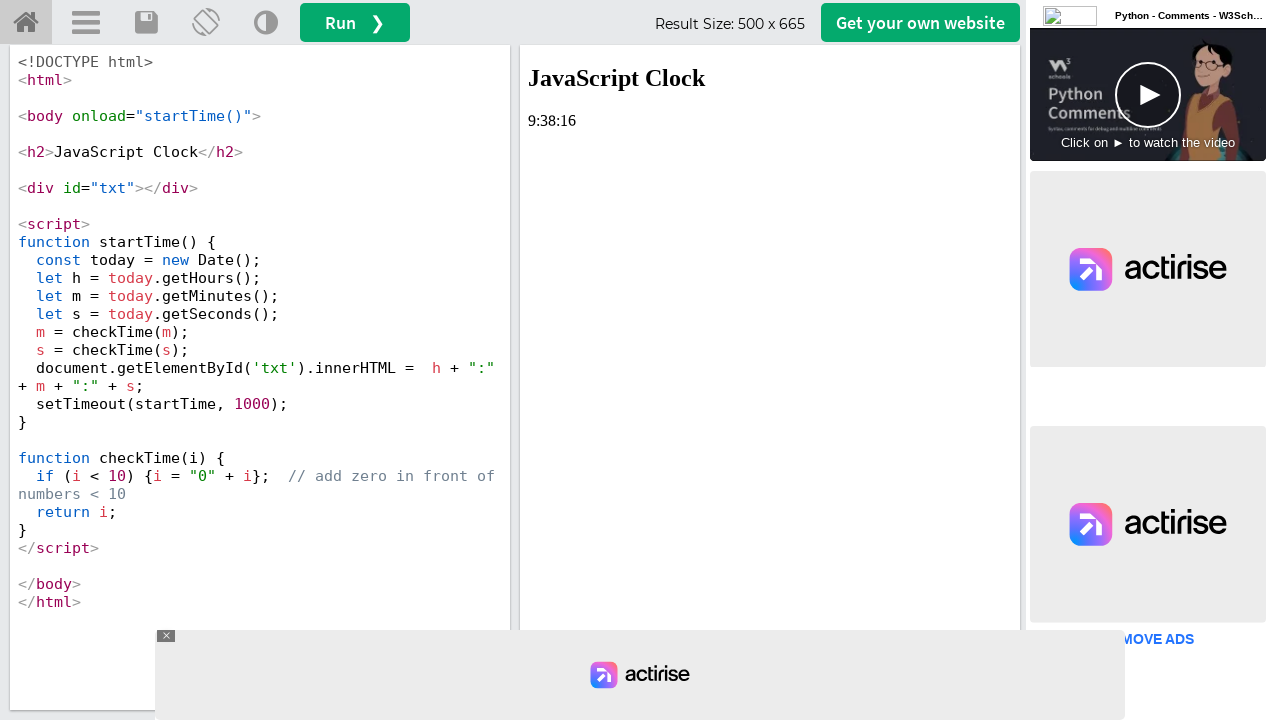

Retrieved clock text content from iframe element
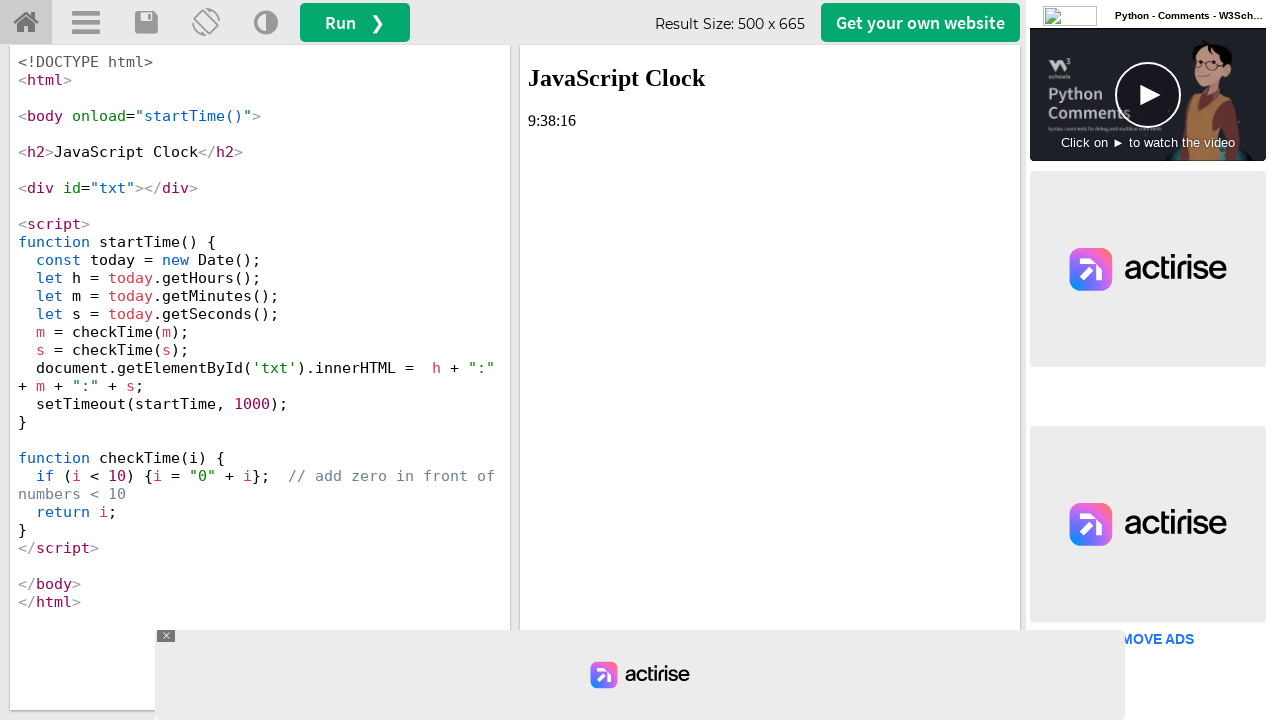

Printed clock display: 9:38:16
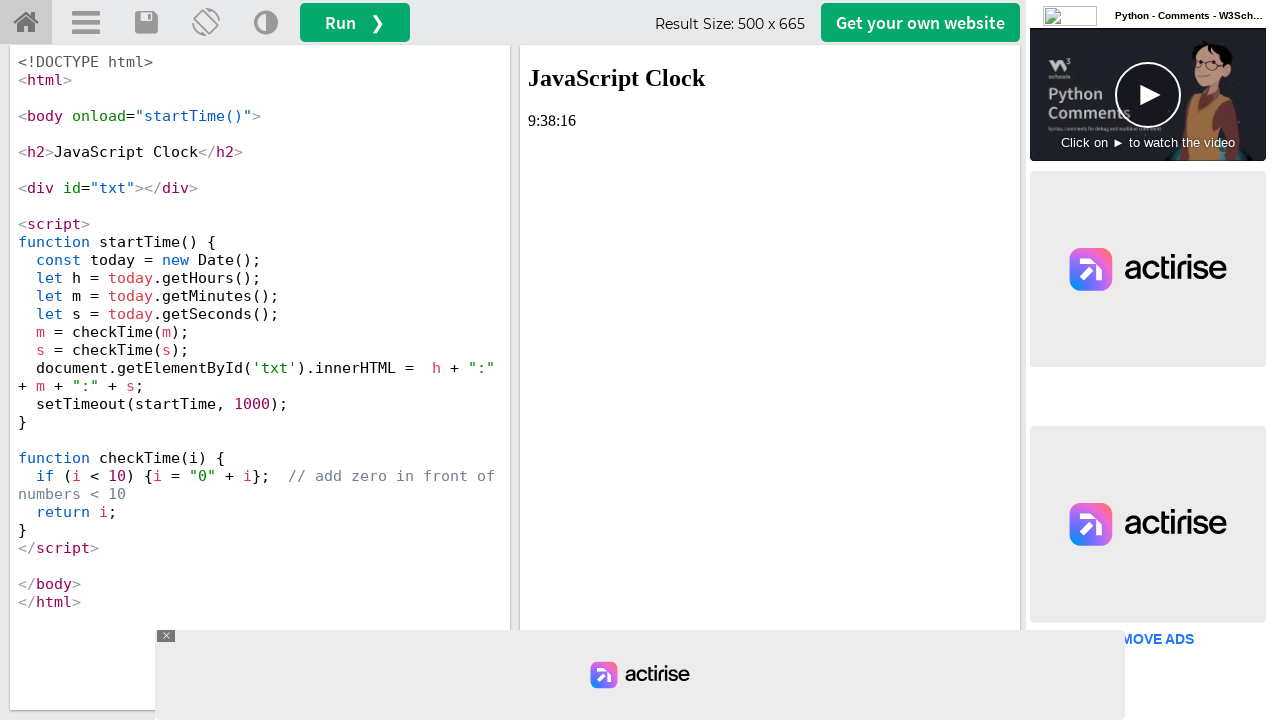

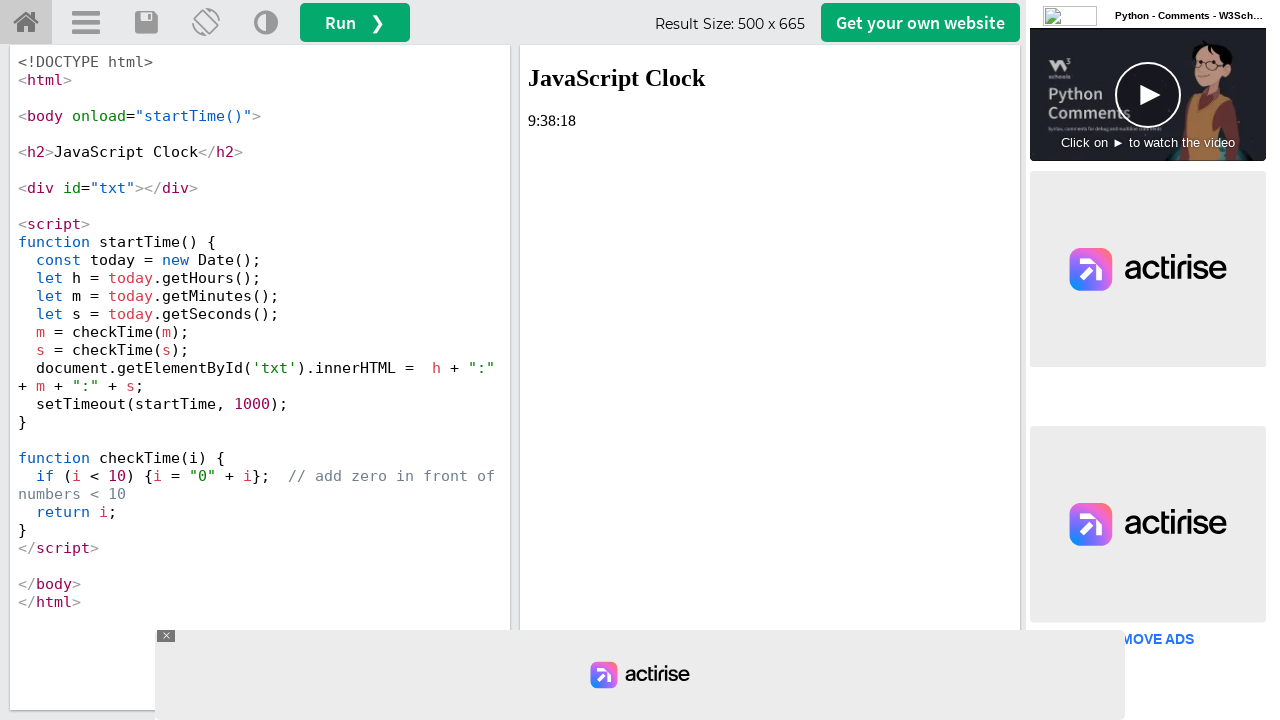